Tests click-and-hold mouse action on a circle element, holding for 2 seconds before releasing

Starting URL: https://demoapps.qspiders.com/ui/clickHold?sublist=0

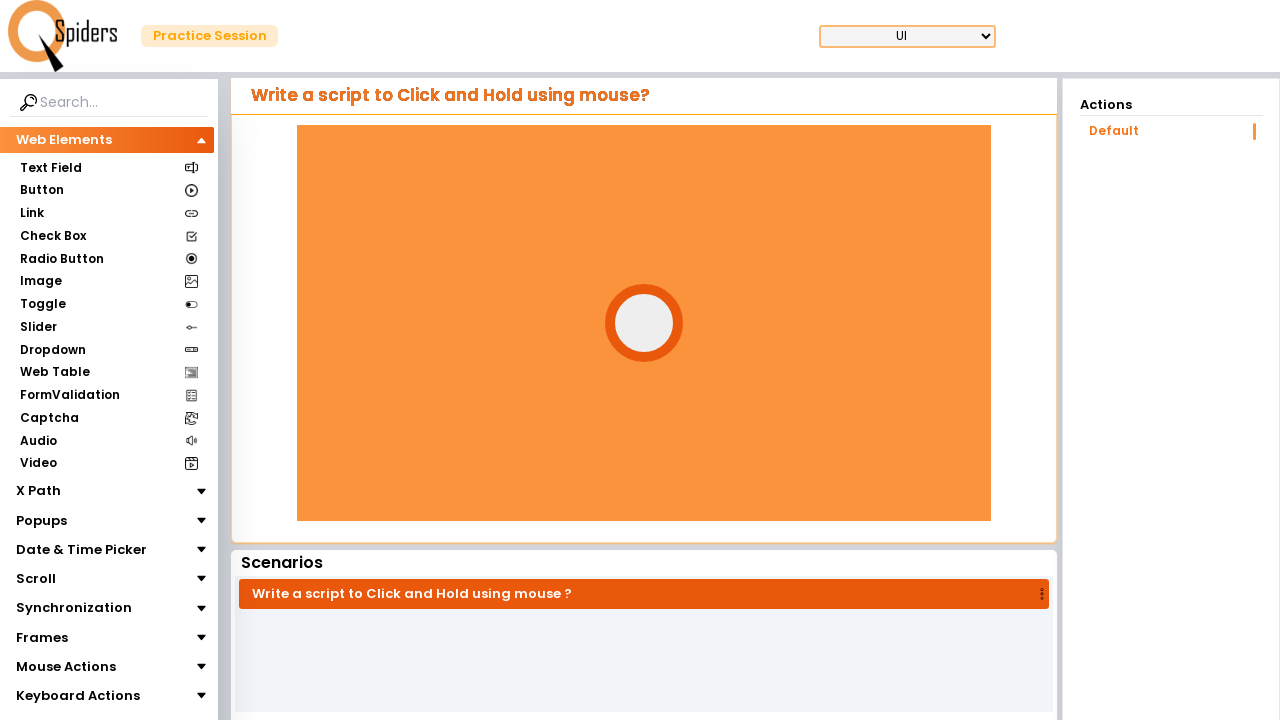

Located the circle element
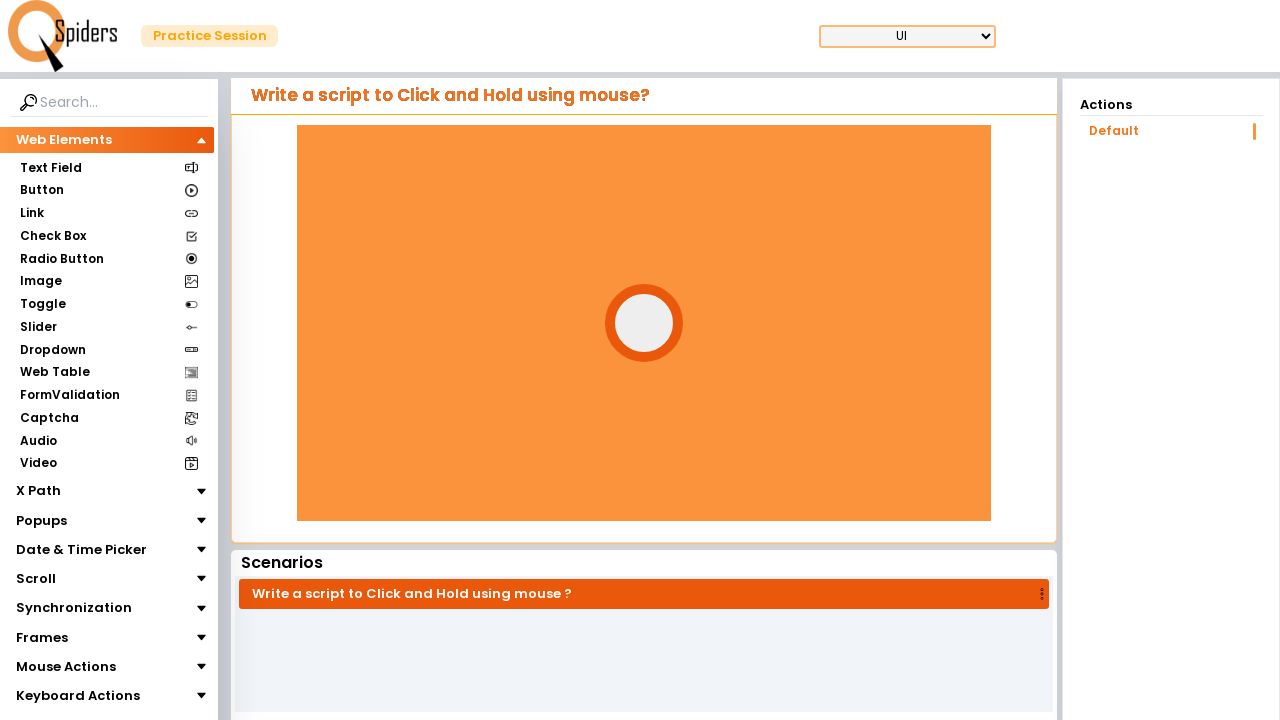

Hovered over the circle element at (644, 323) on #circle
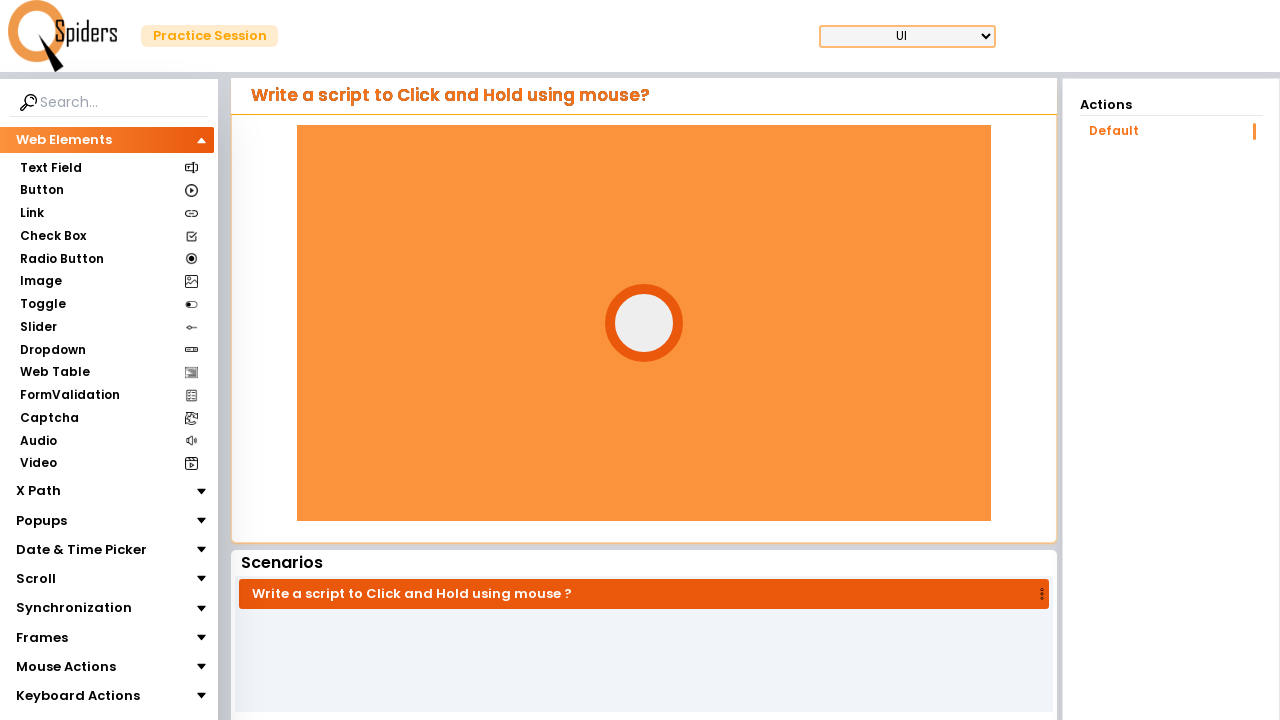

Pressed down mouse button on circle element at (644, 323)
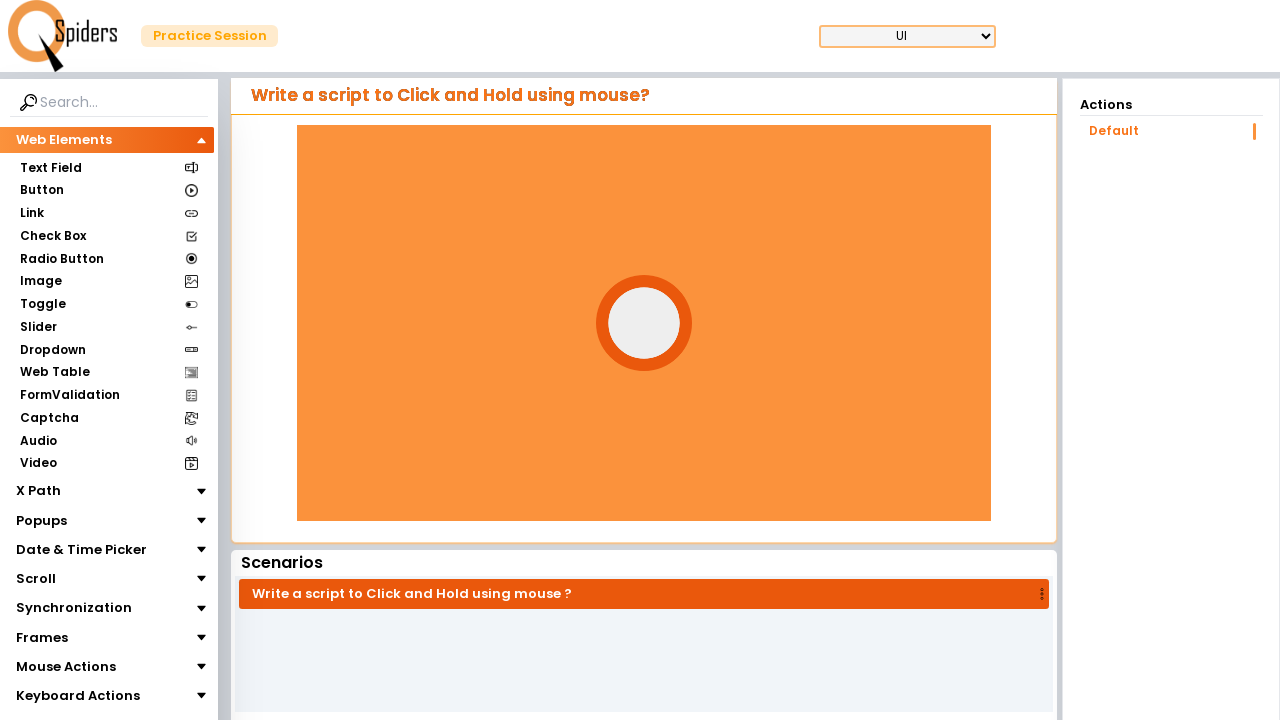

Held mouse button down for 2 seconds
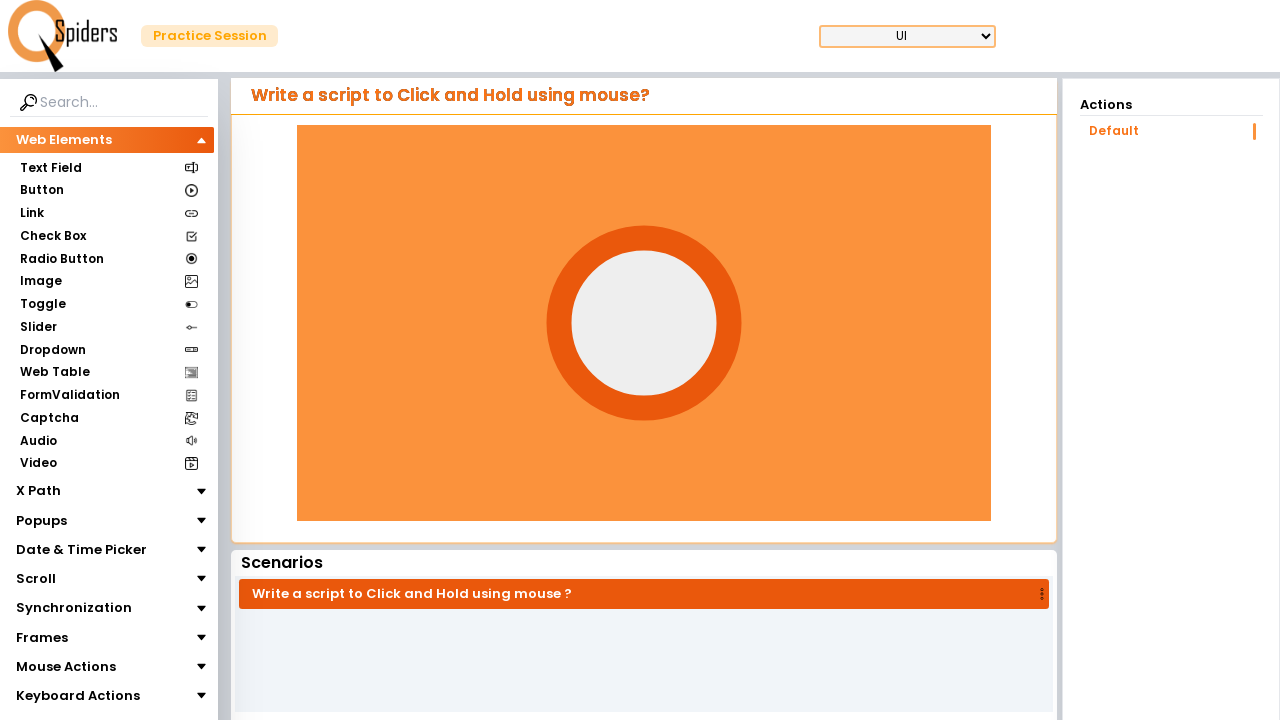

Released mouse button after holding at (644, 323)
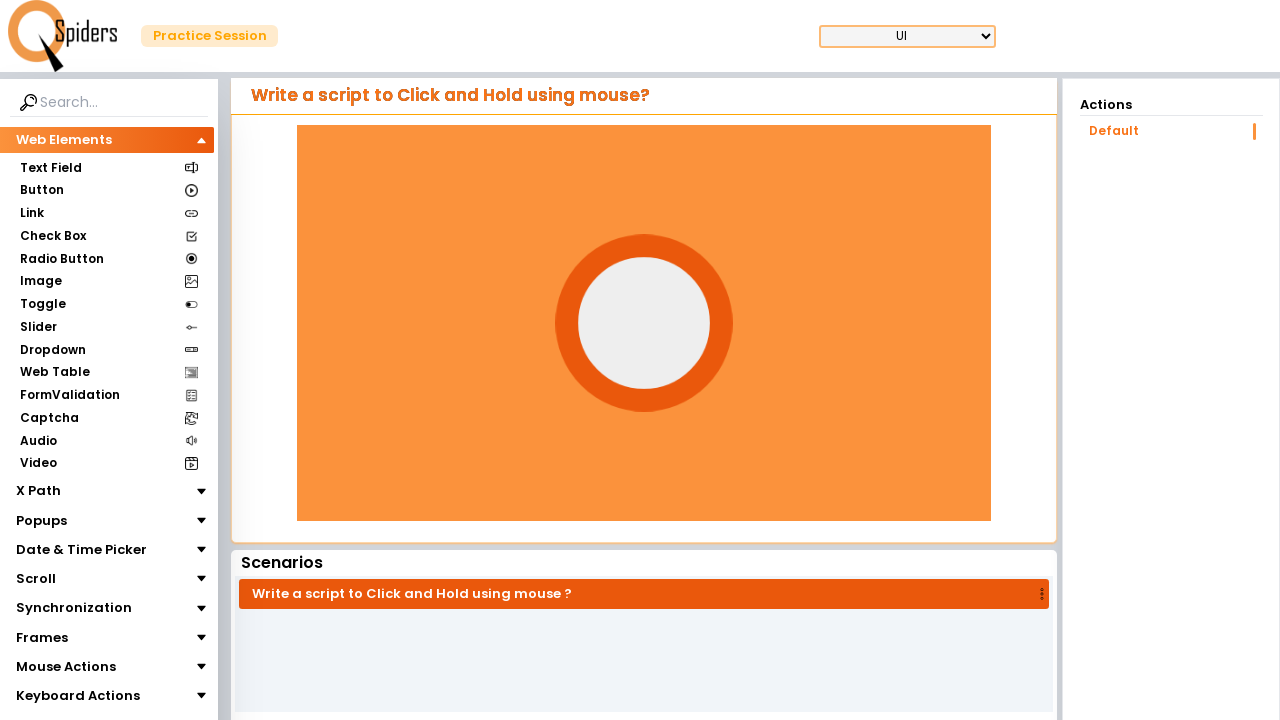

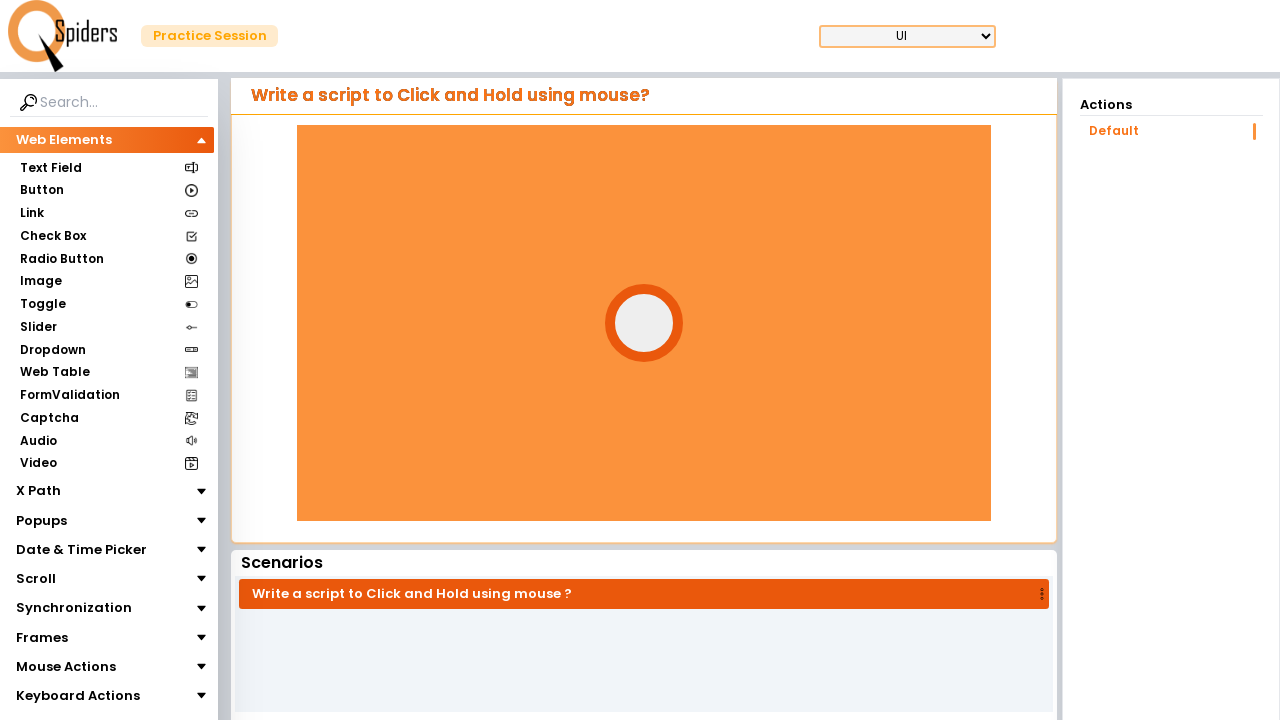